Tests dynamic element creation by clicking an "adder" button and verifying that a new box element appears on the page

Starting URL: https://www.selenium.dev/selenium/web/dynamic.html

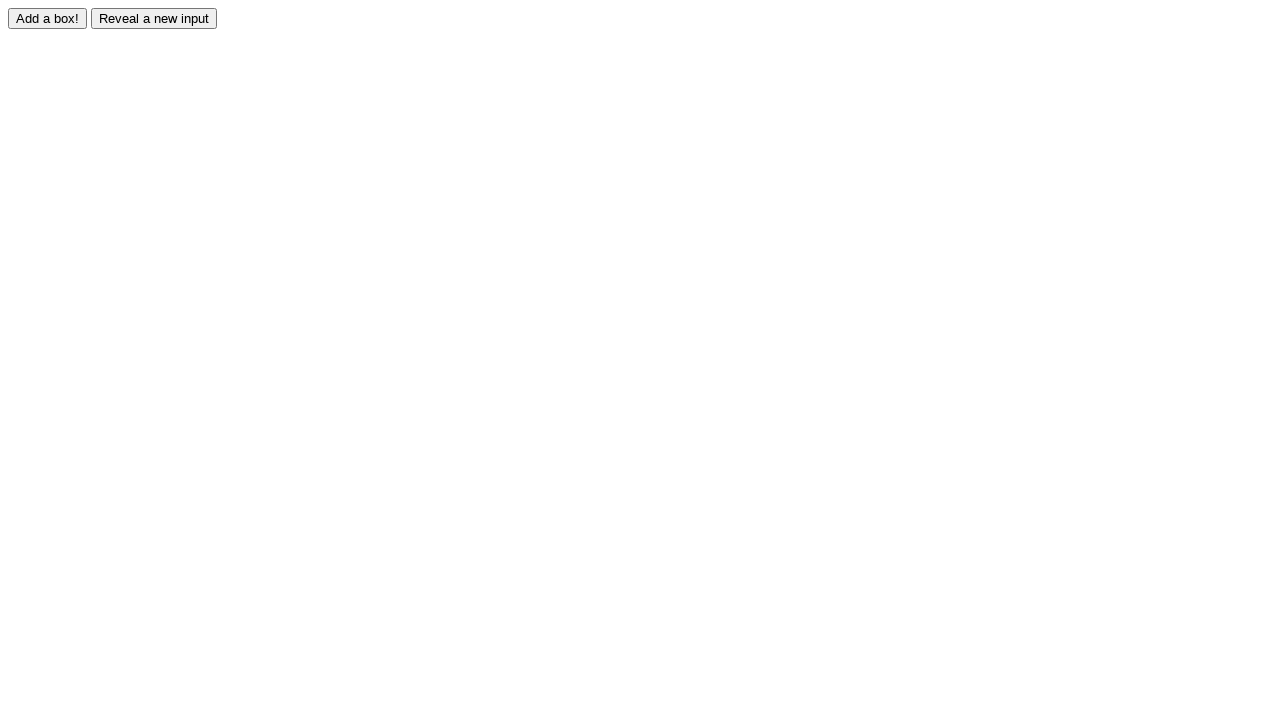

Clicked the adder button to add a new box at (48, 18) on #adder
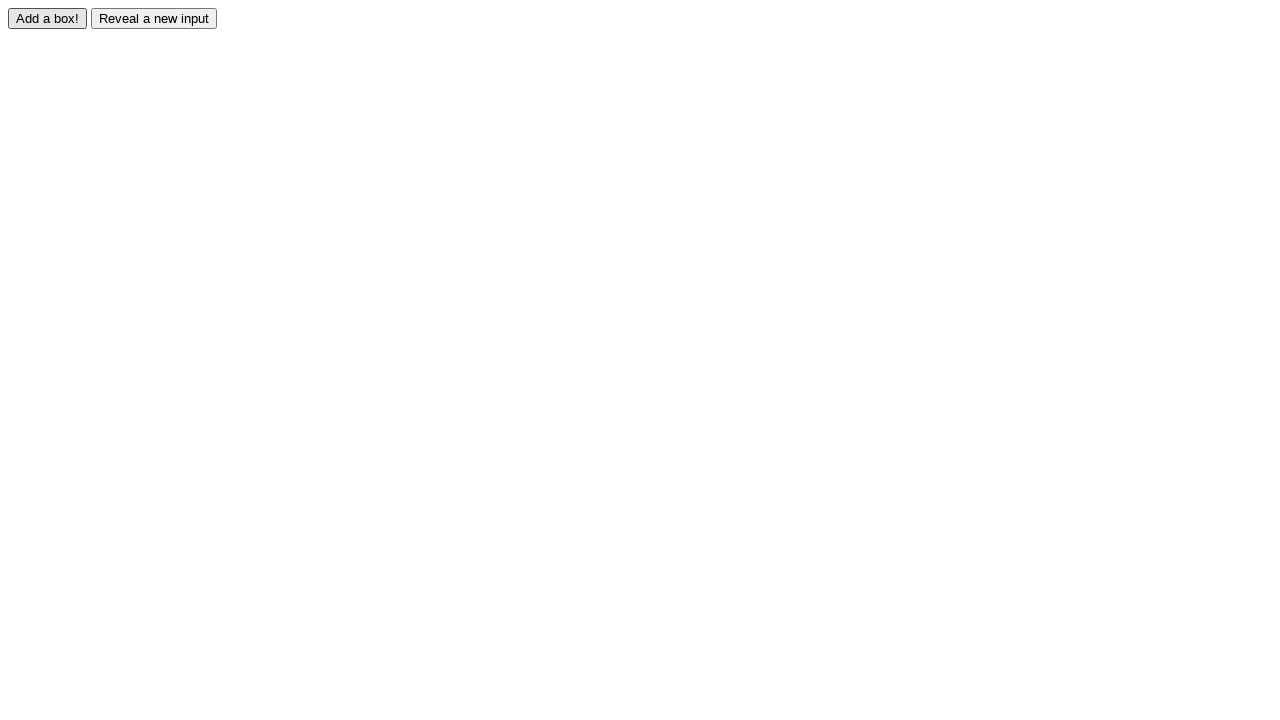

New box element appeared on the page
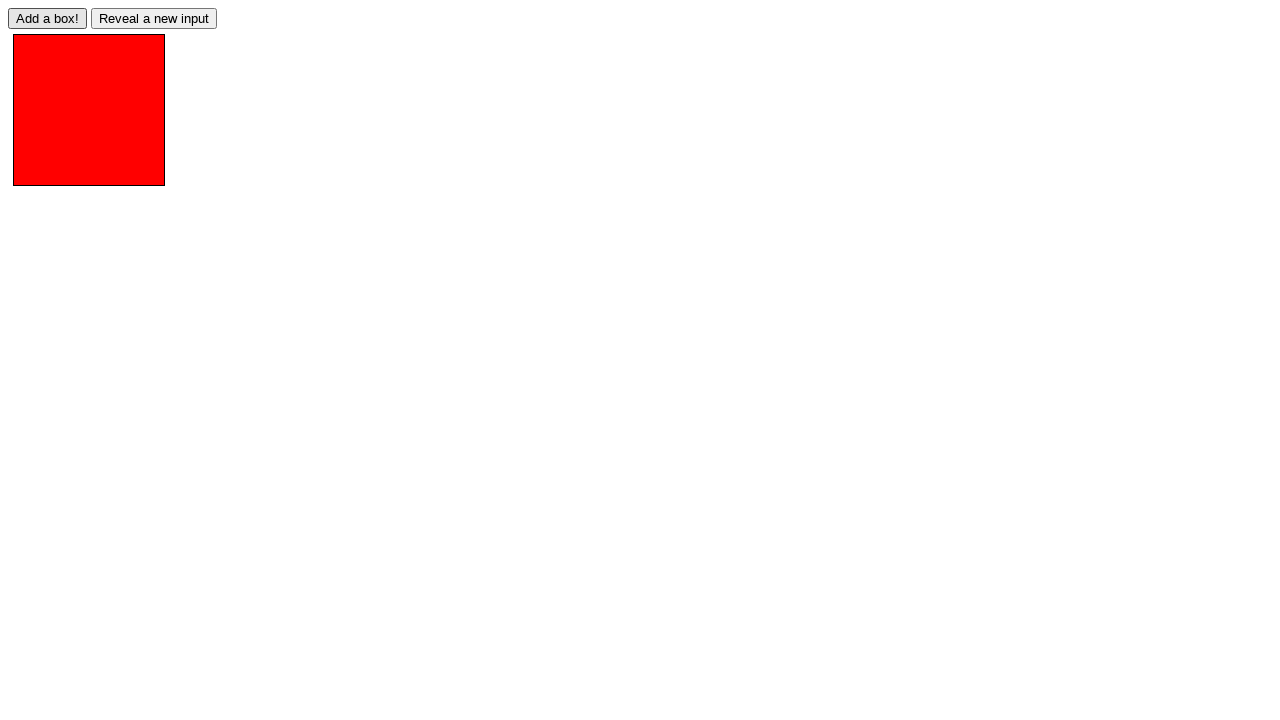

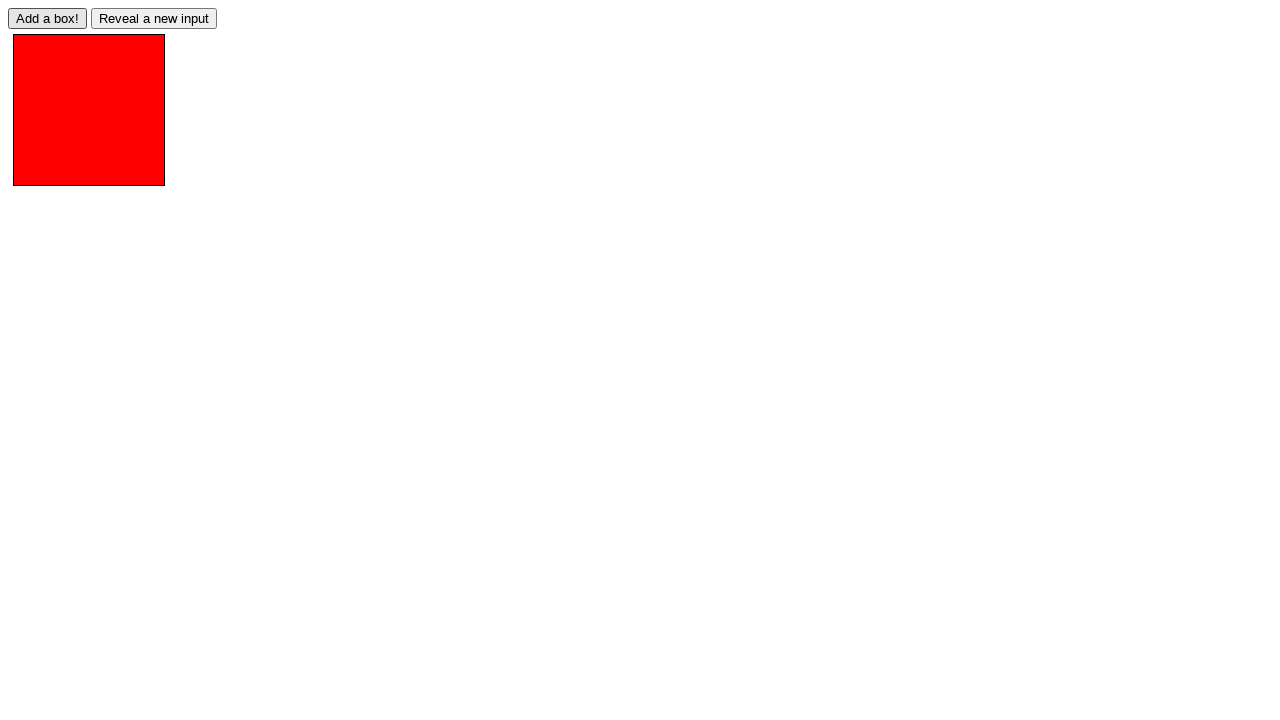